Tests window handling using a list-based approach to switch between windows, verifying text and titles on both windows

Starting URL: https://the-internet.herokuapp.com/windows

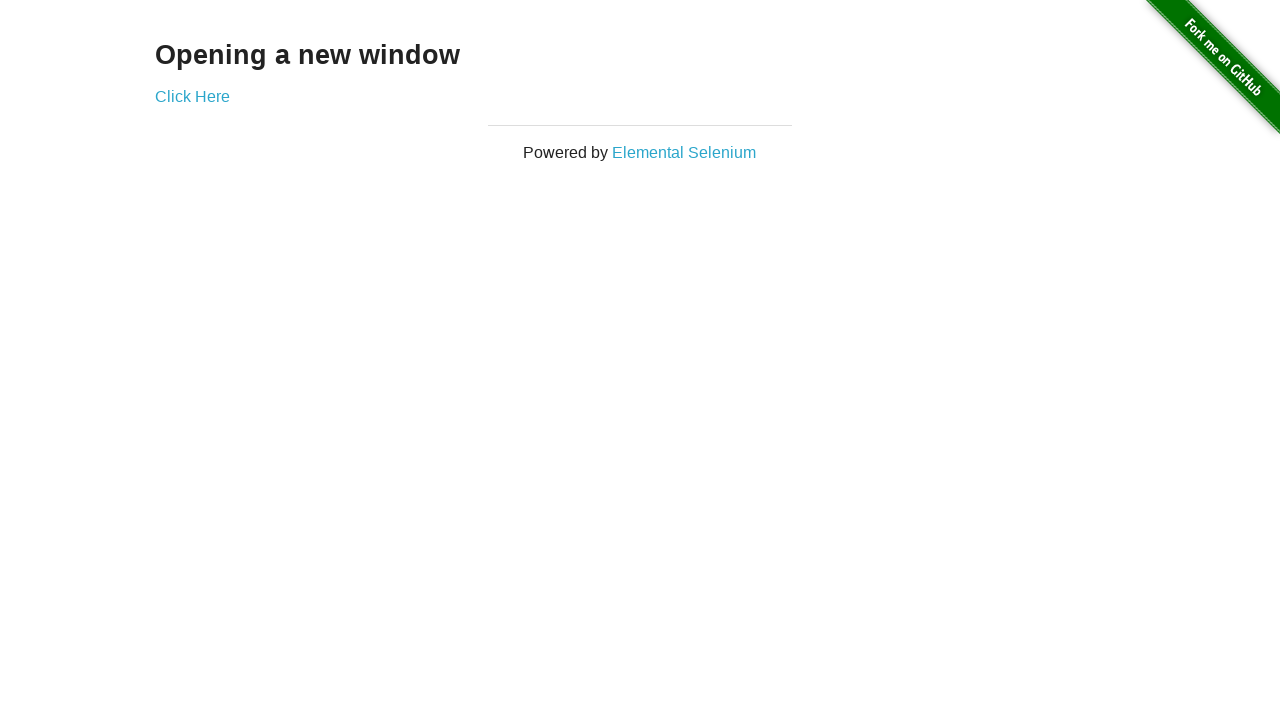

Retrieved heading text from initial page
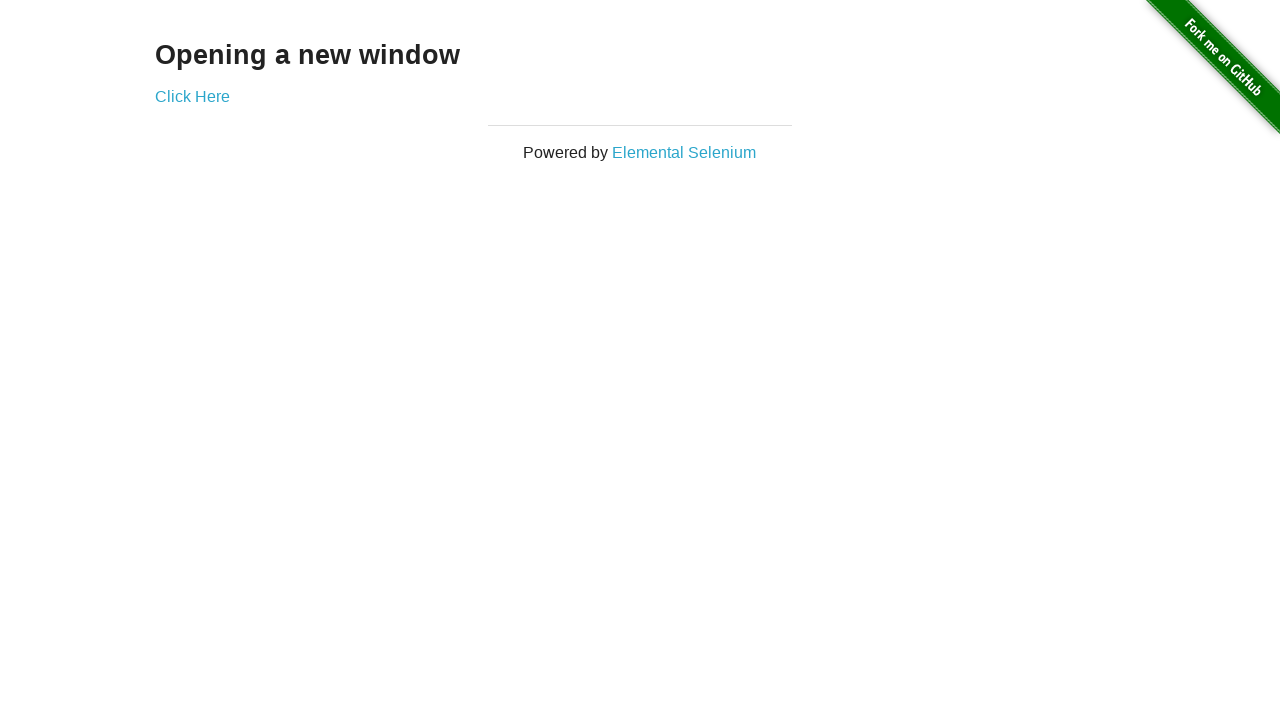

Verified heading text matches 'Opening a new window'
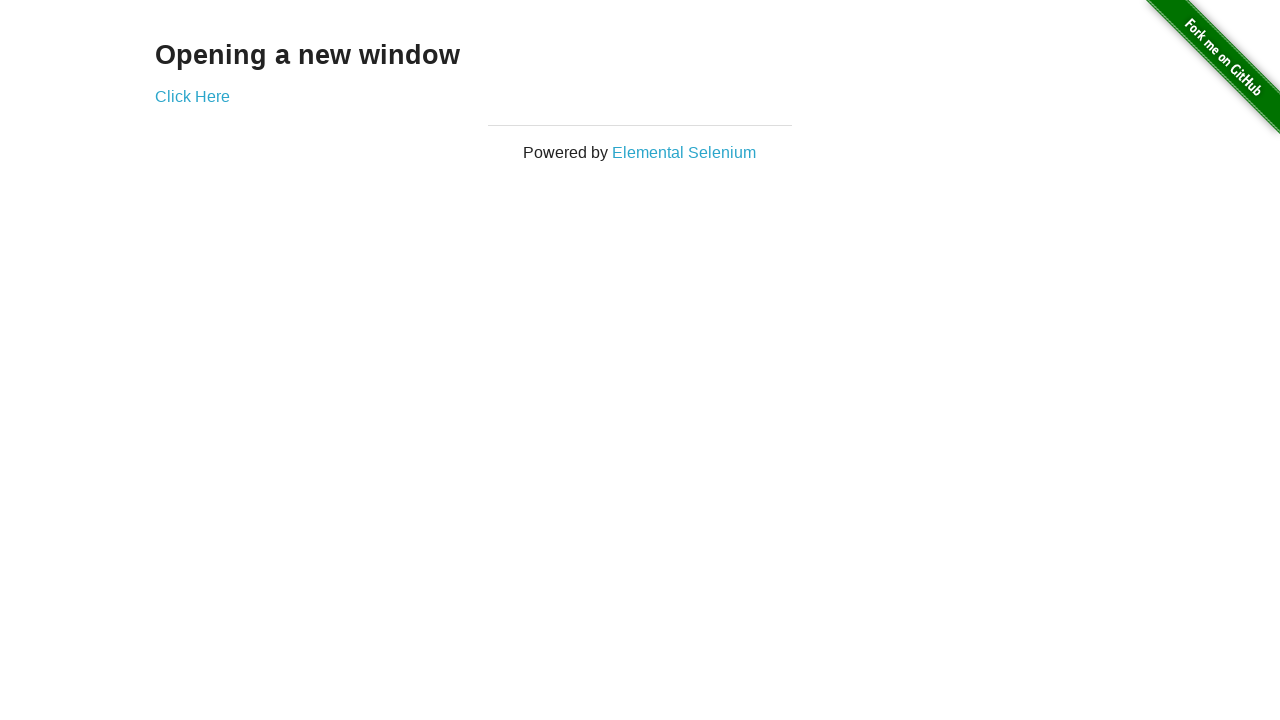

Verified initial page title is 'The Internet'
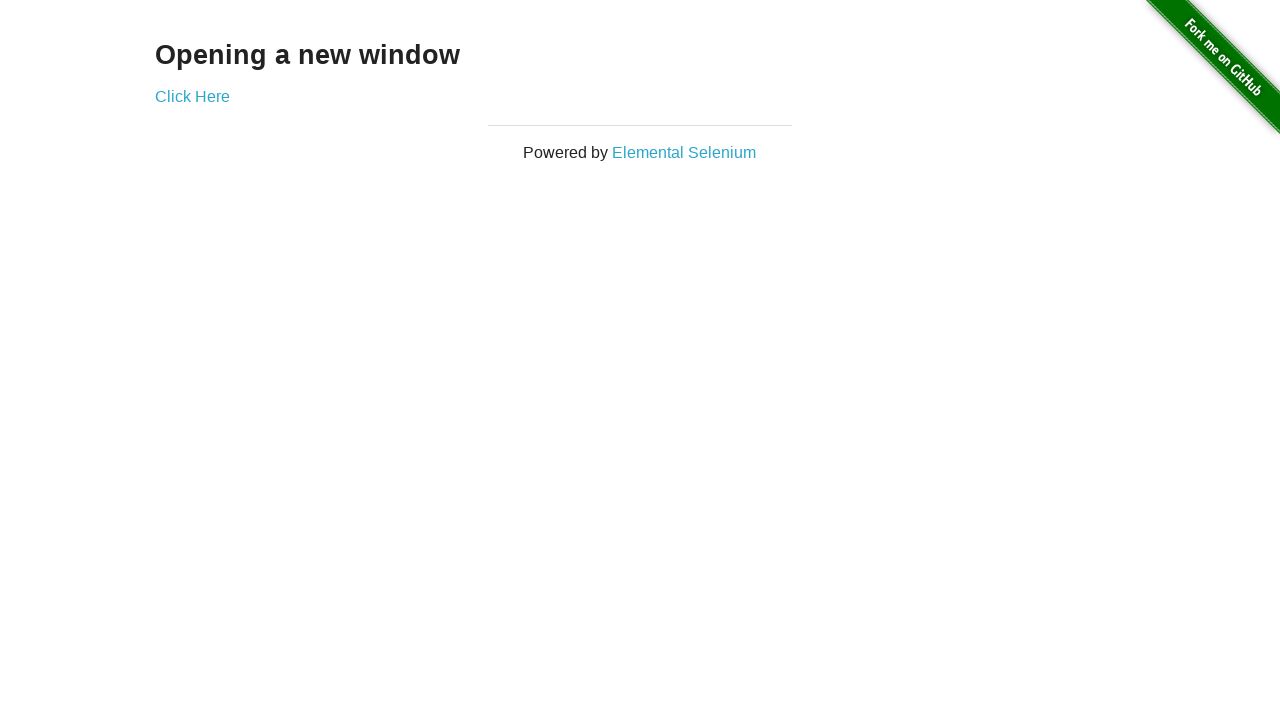

Clicked 'Click Here' link to open new window at (192, 96) on (//a)[2]
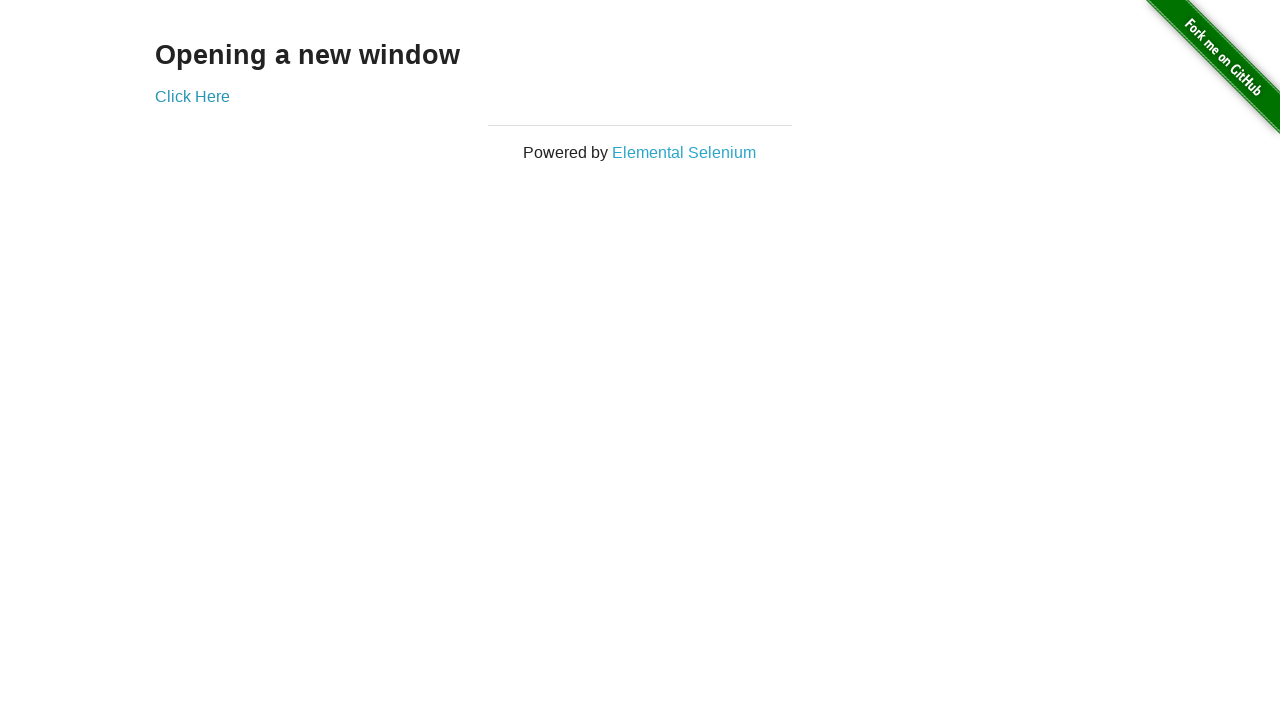

New window opened and captured
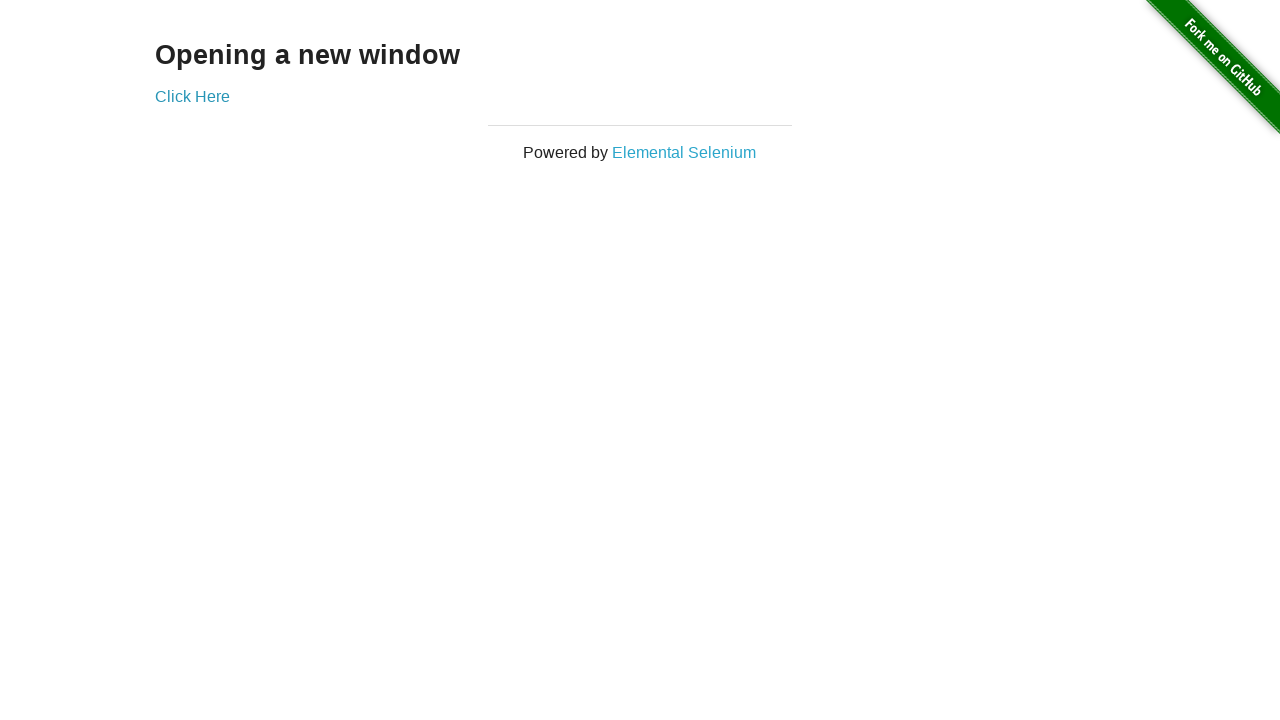

Verified new window title is 'New Window'
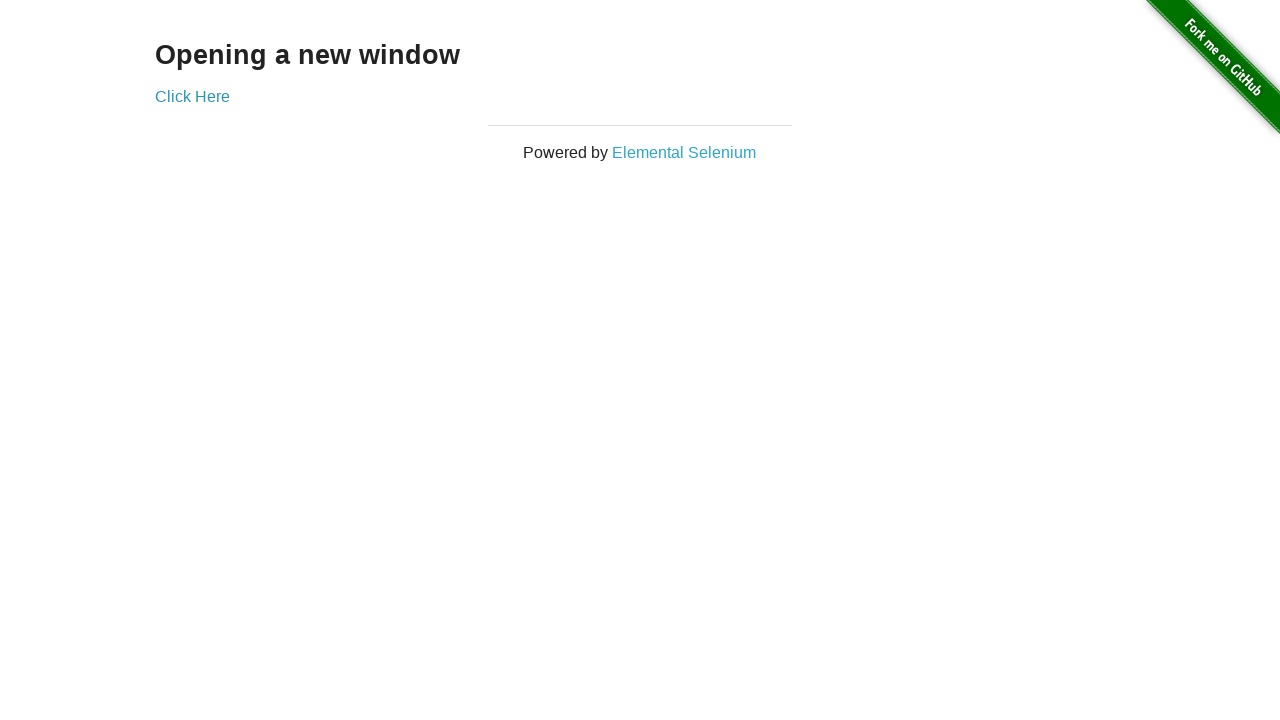

Switched back to first window
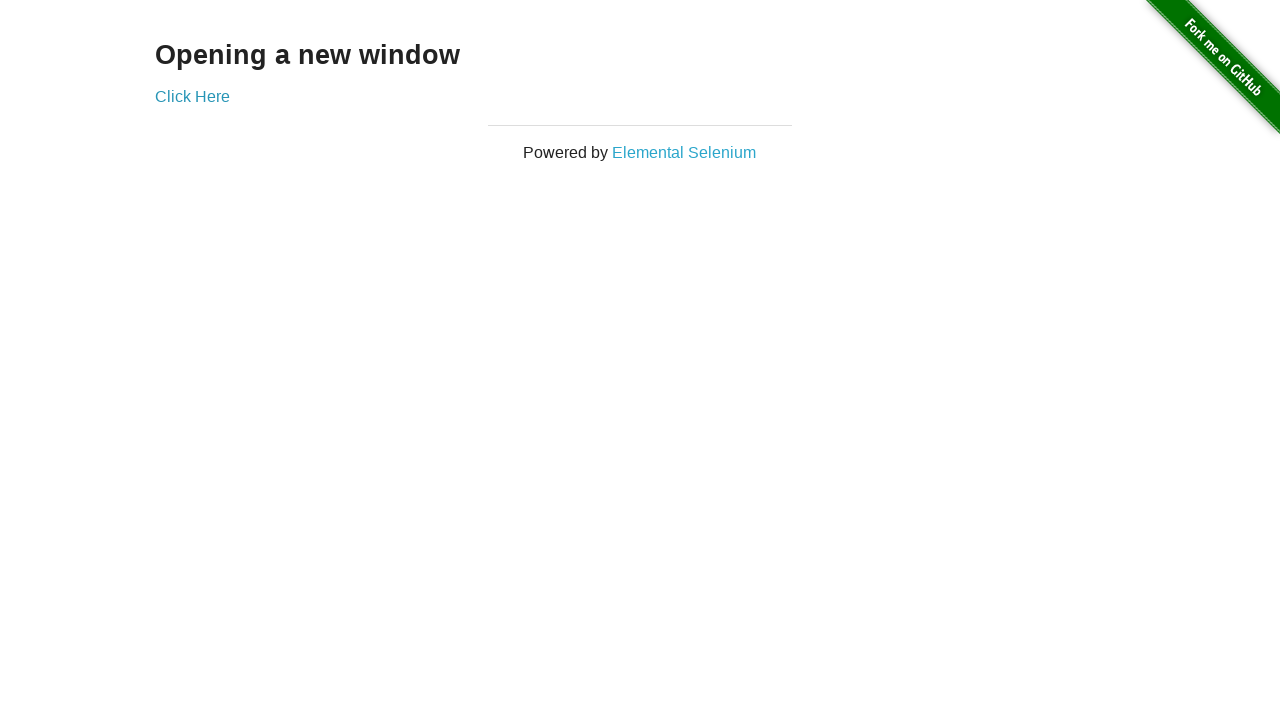

Verified first window title is 'The Internet'
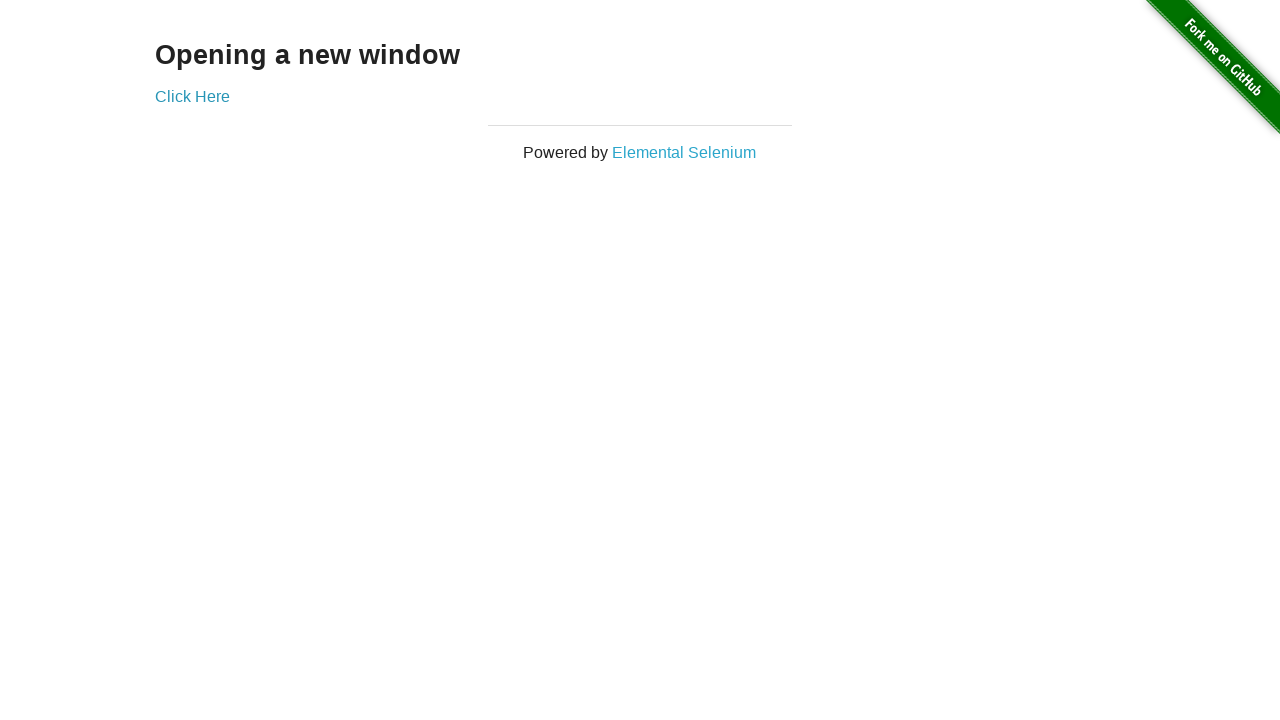

Switched to second window again
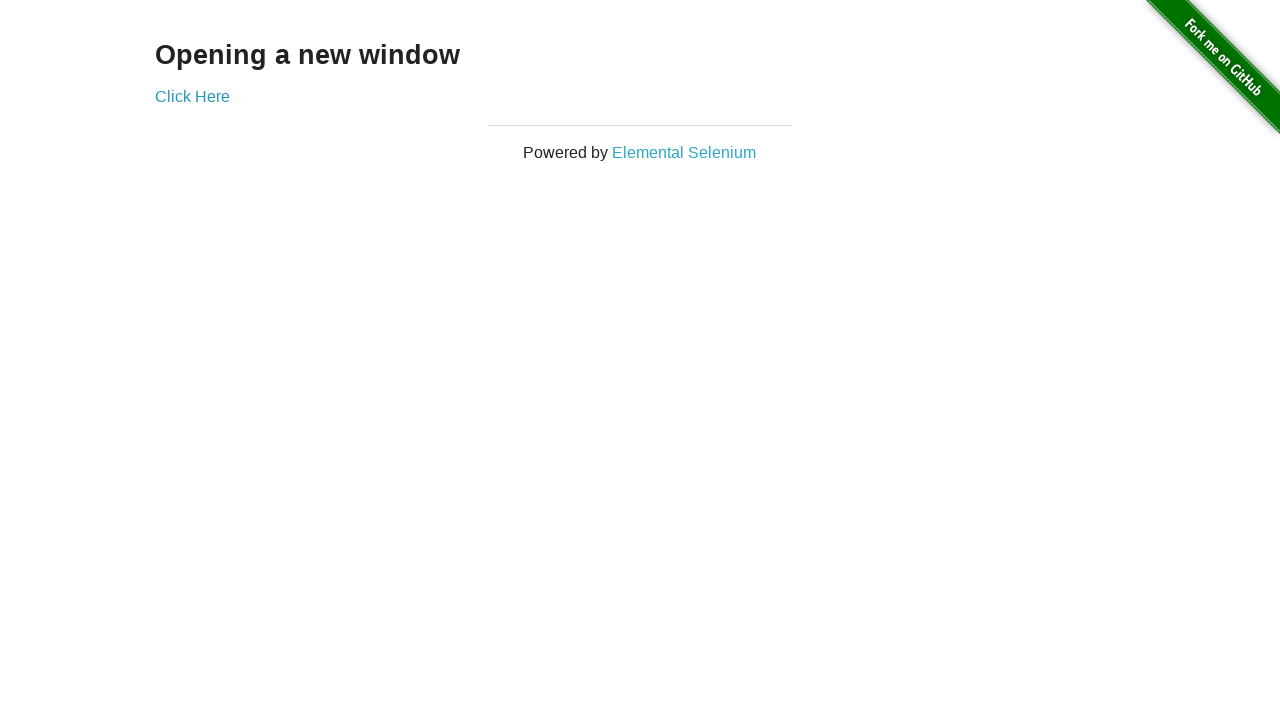

Switched back to first window again
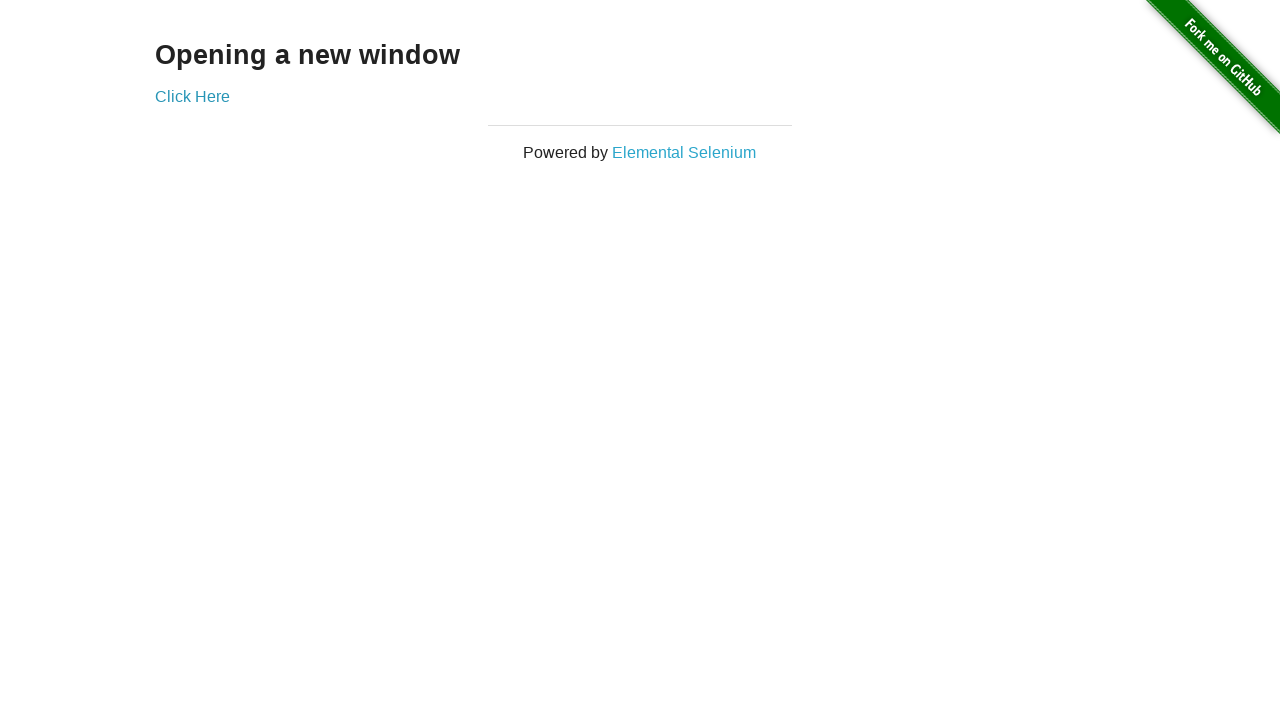

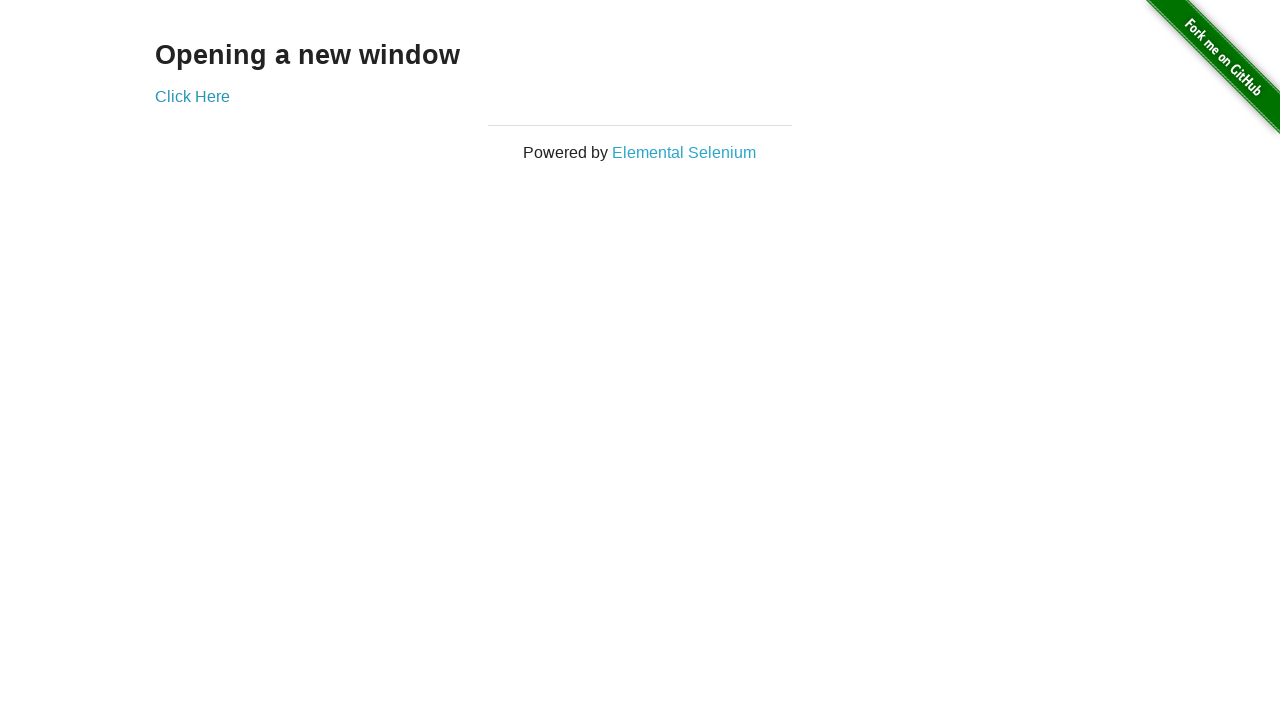